Tests selecting an option from a dropdown list by iterating through options and clicking the matching one, then verifying the selection

Starting URL: http://the-internet.herokuapp.com/dropdown

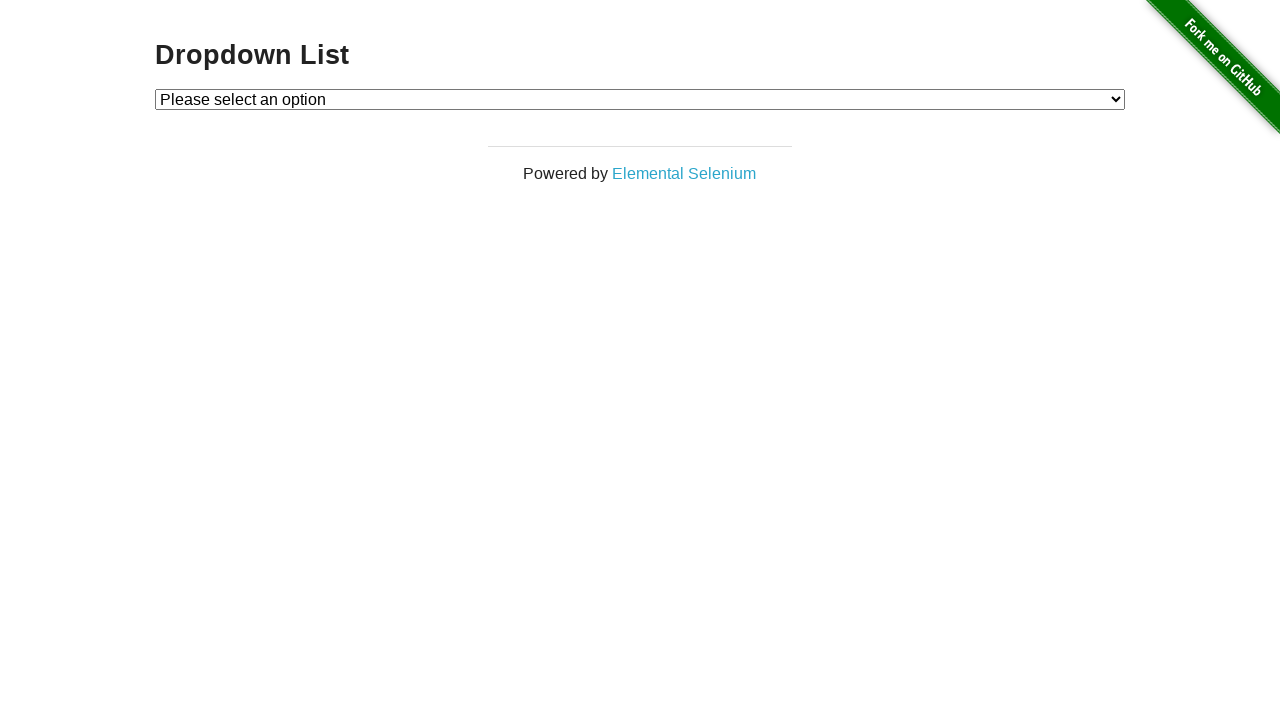

Waited for dropdown element to be present
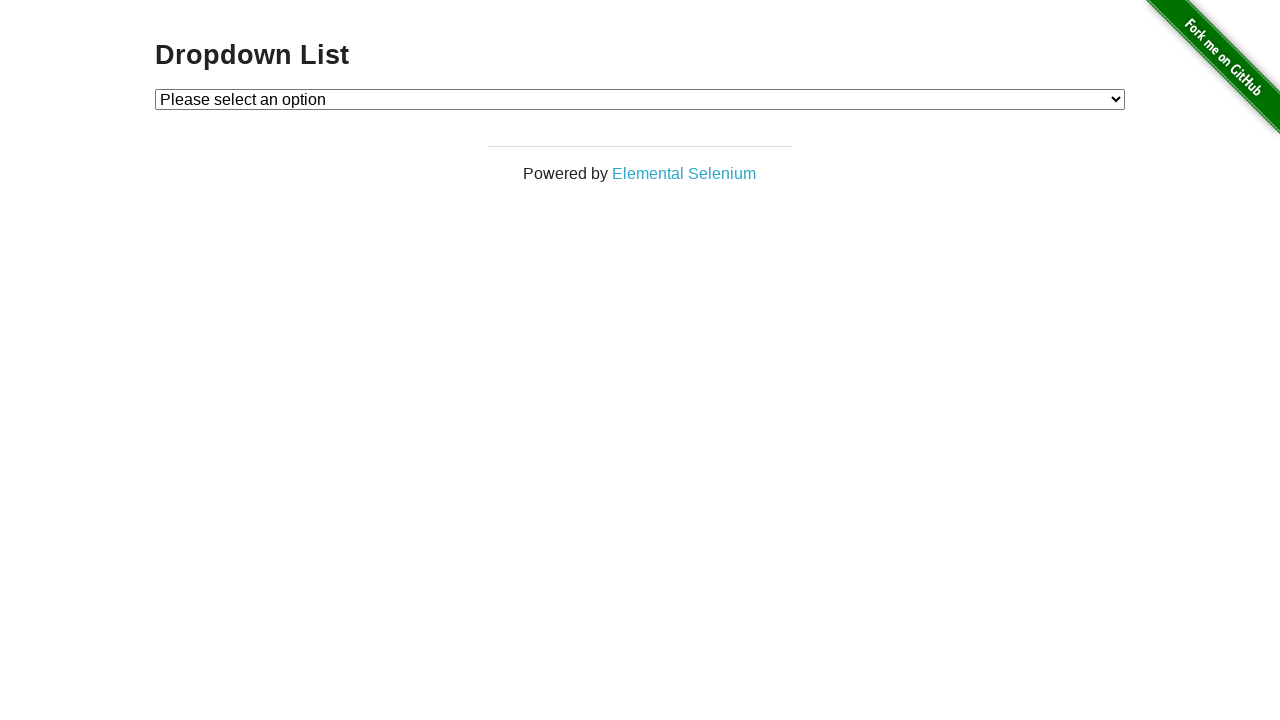

Selected 'Option 1' from dropdown using label on #dropdown
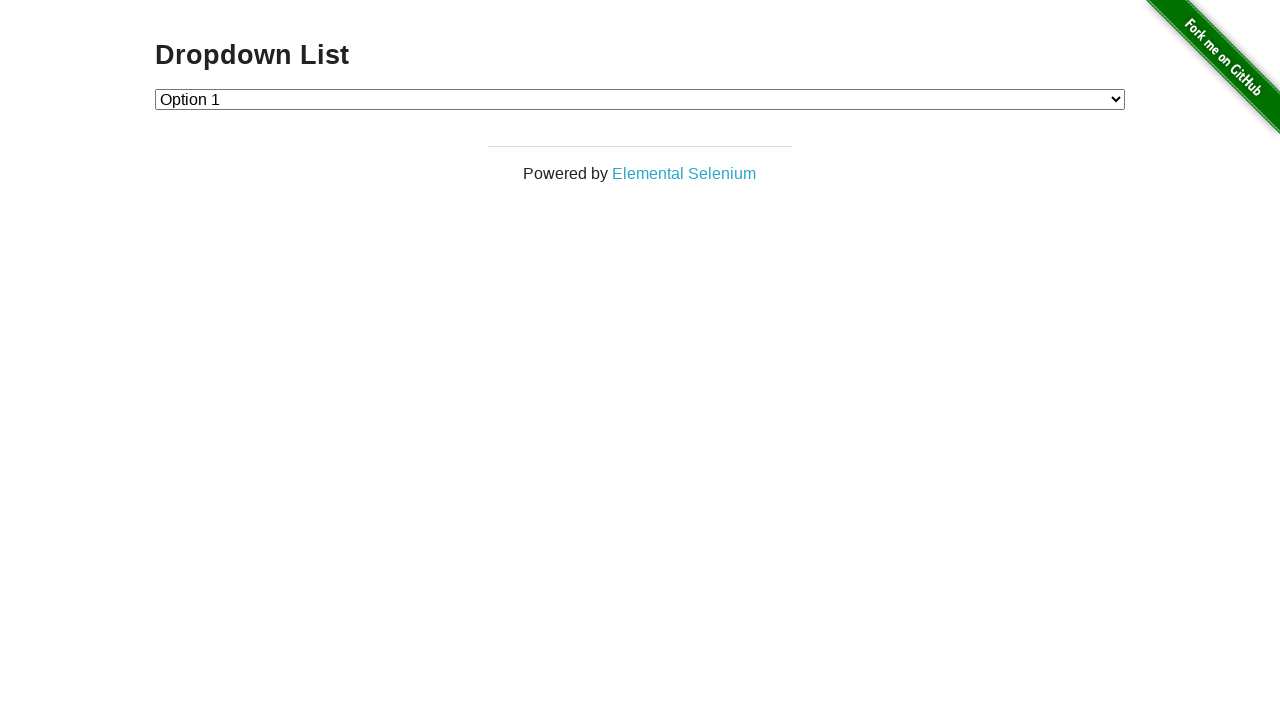

Retrieved selected dropdown value
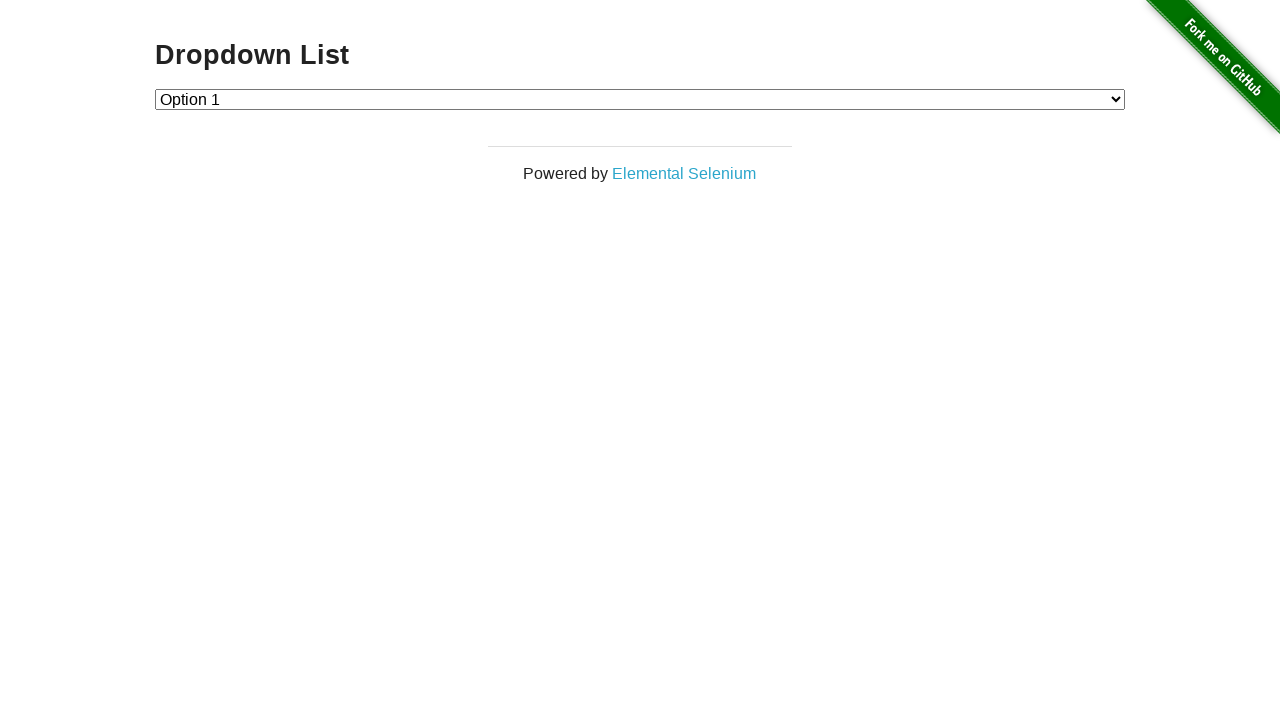

Verified dropdown selection is correct (value='1')
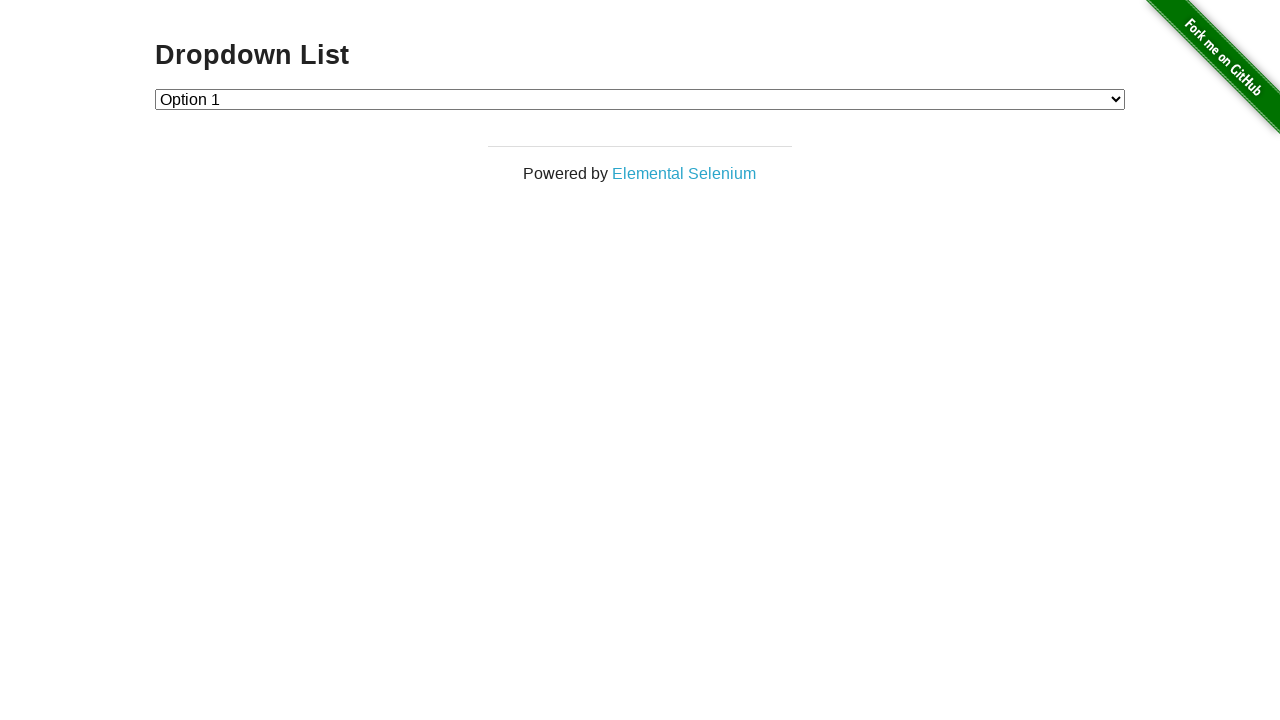

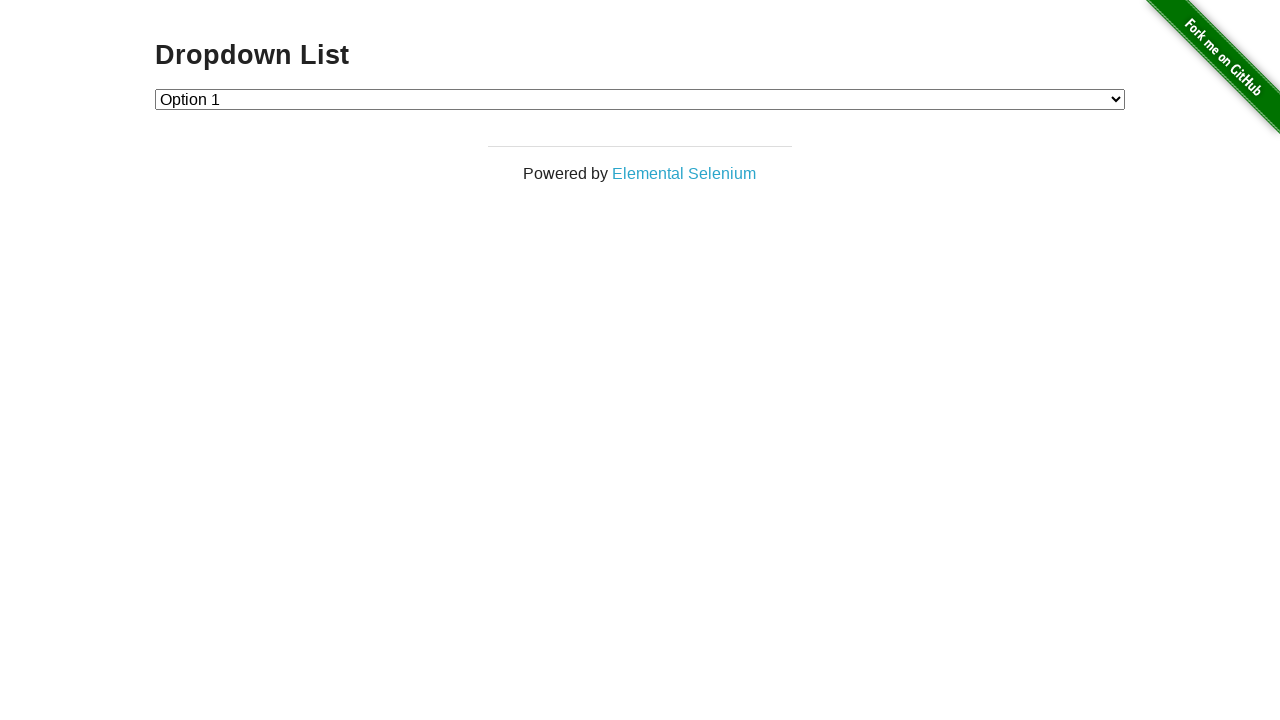